Simple navigation test to verify the blog page loads

Starting URL: https://www.forloop.ai/blog

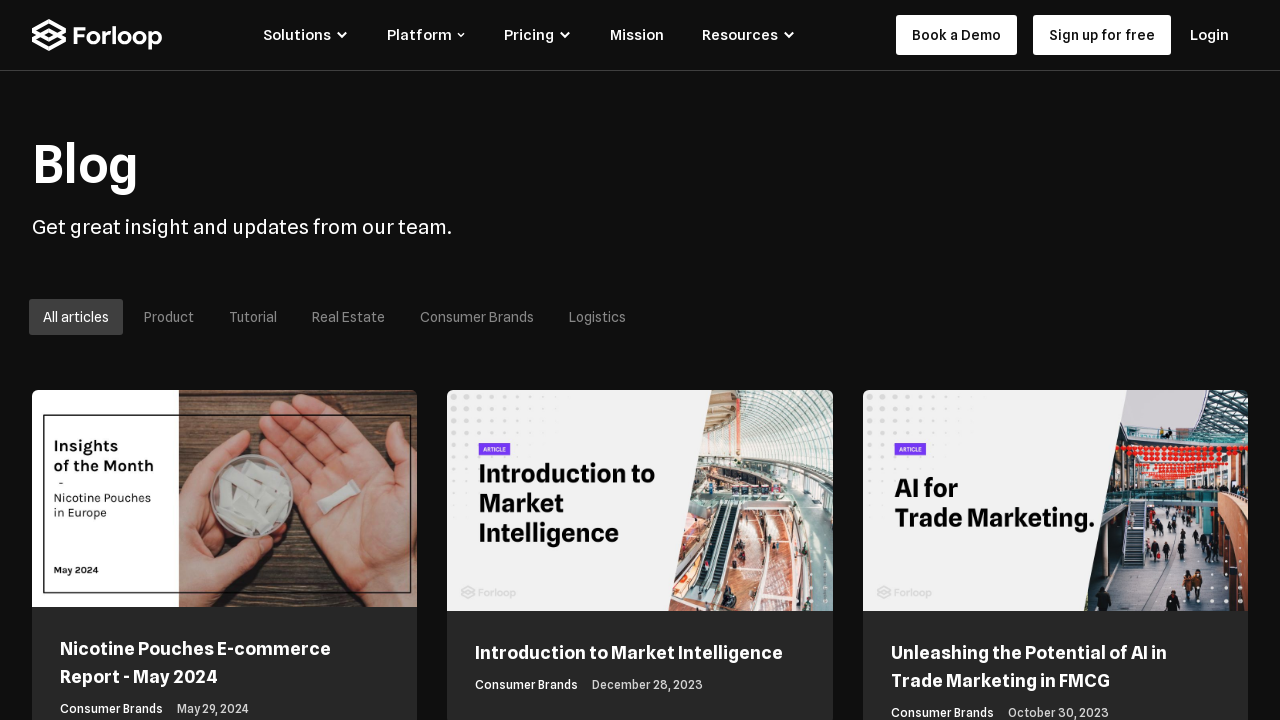

Navigated to ForLoop AI blog page
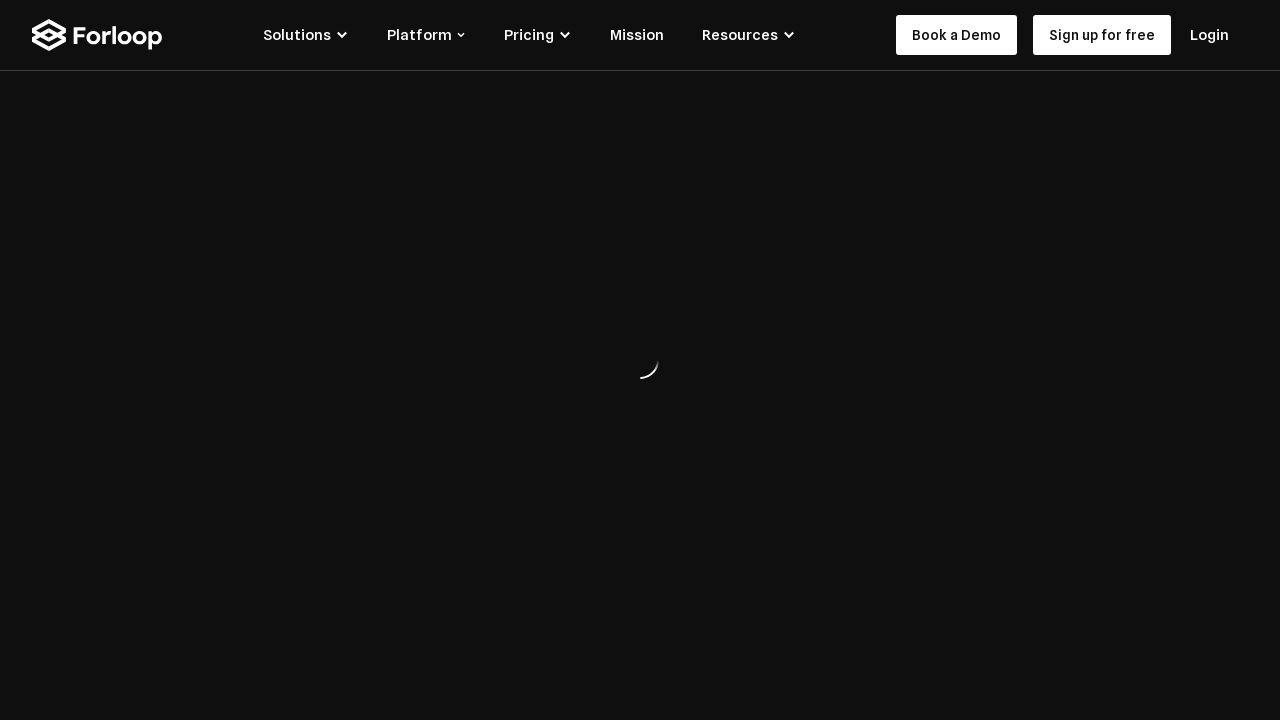

Blog page fully loaded and network idle
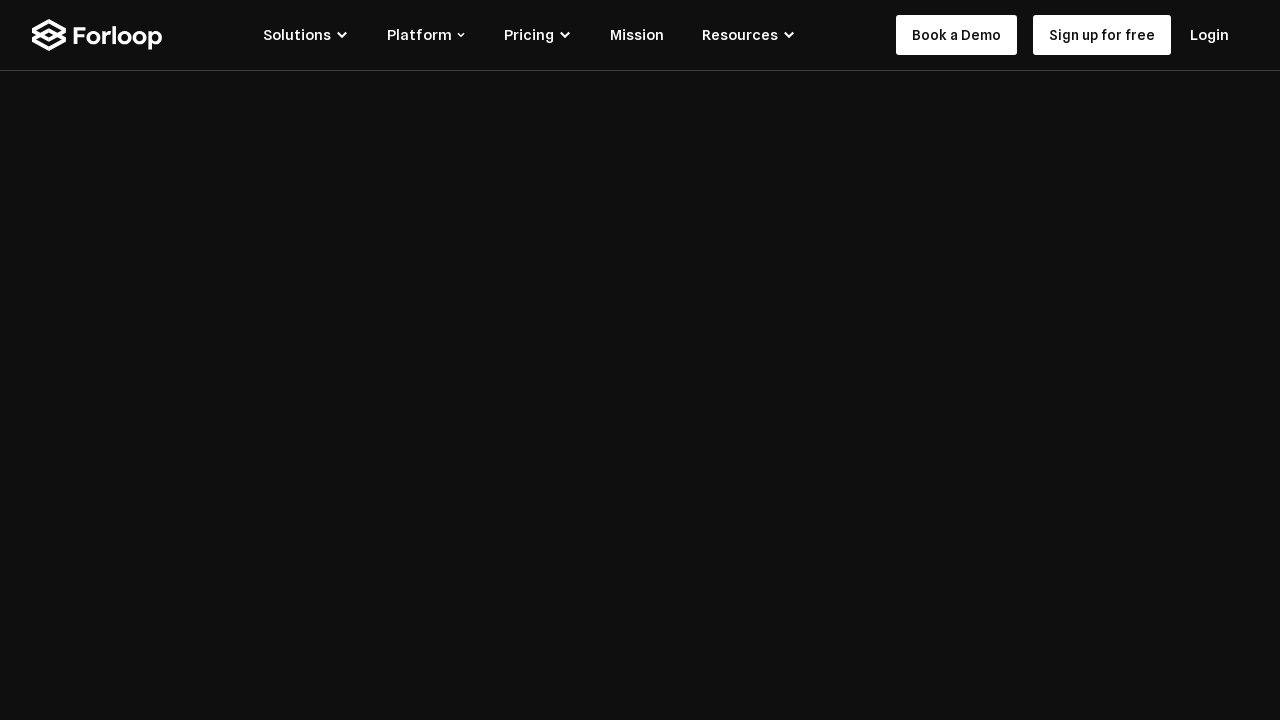

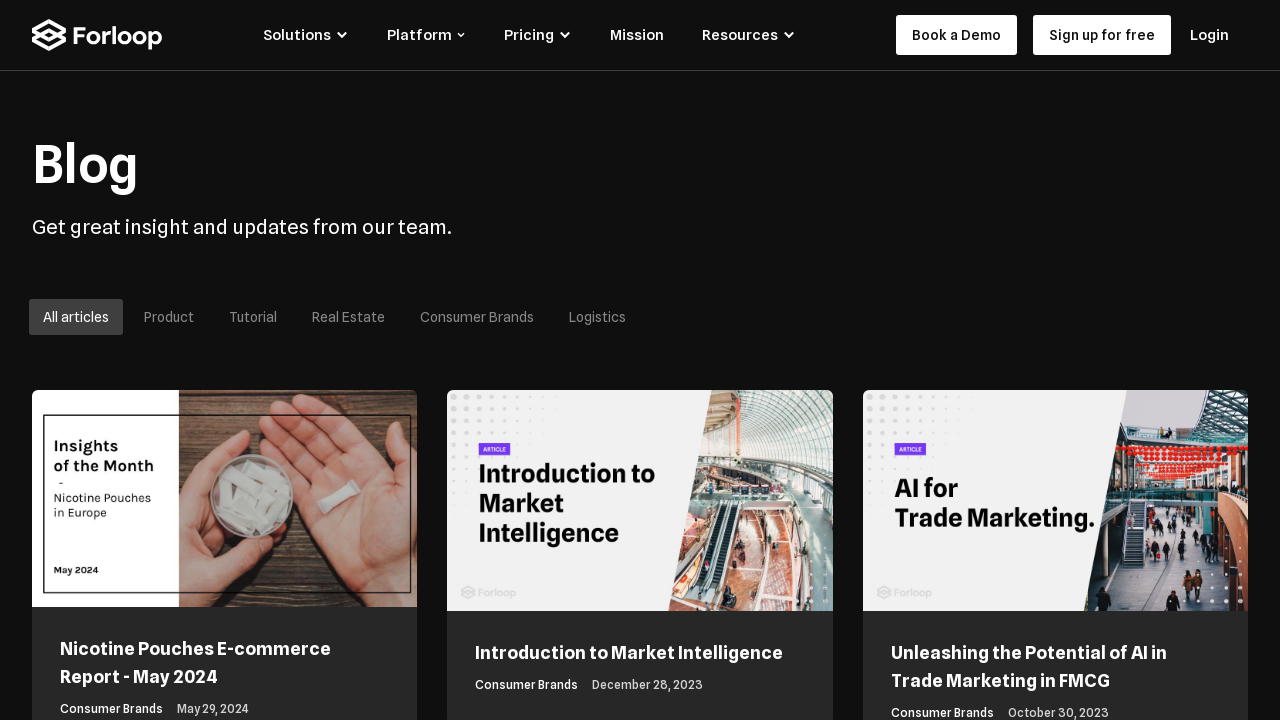